Navigates to nakov.com and verifies the page title contains "Svetlin Nakov"

Starting URL: https://nakov.com

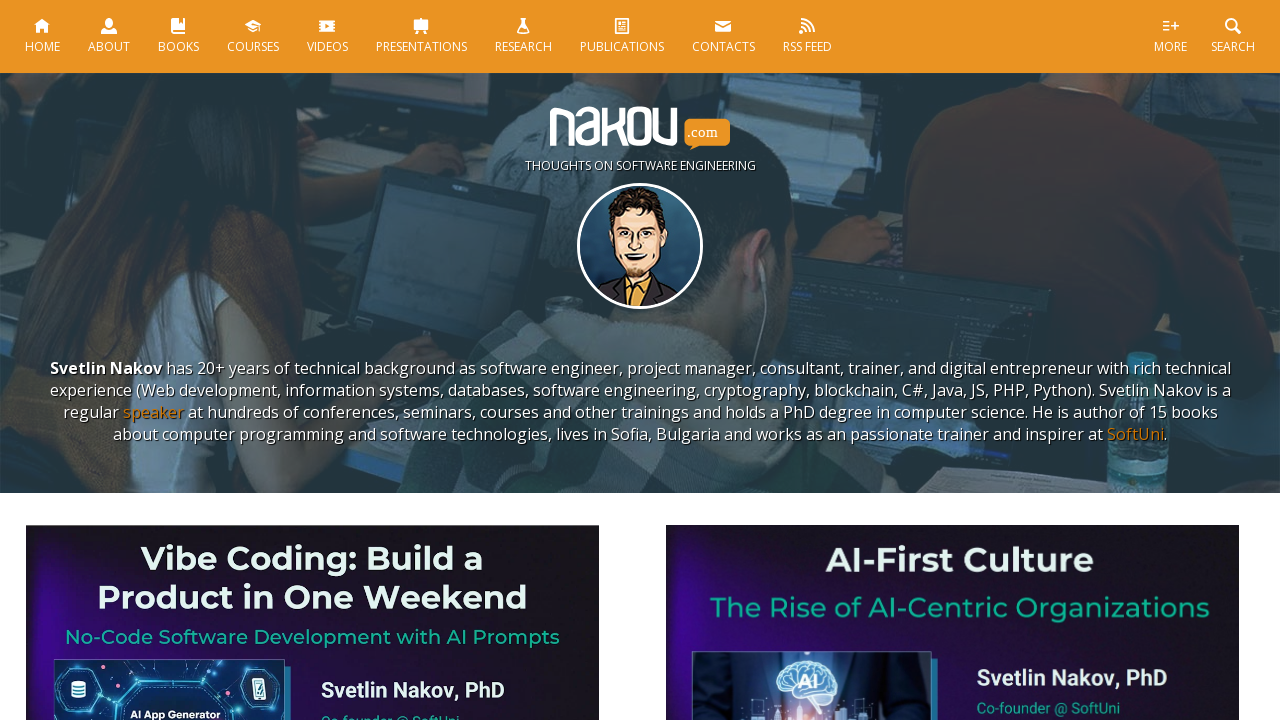

Navigated to https://nakov.com
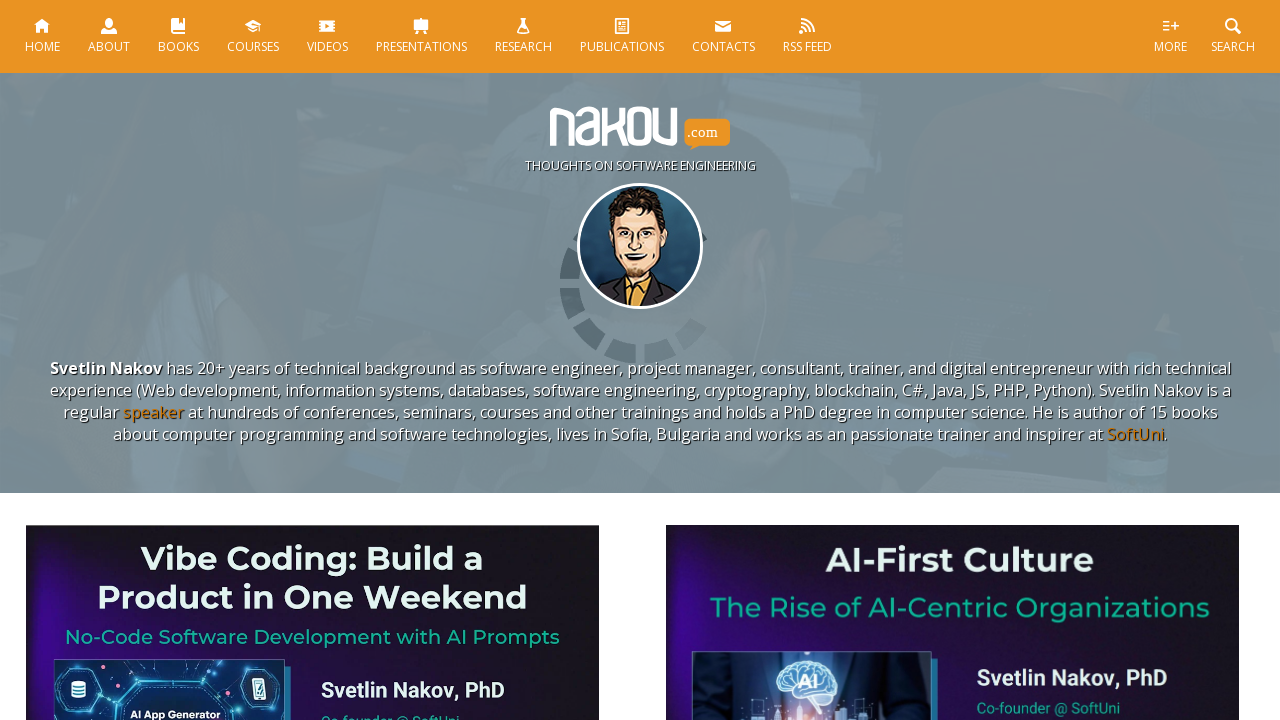

Page loaded - domcontentloaded state reached
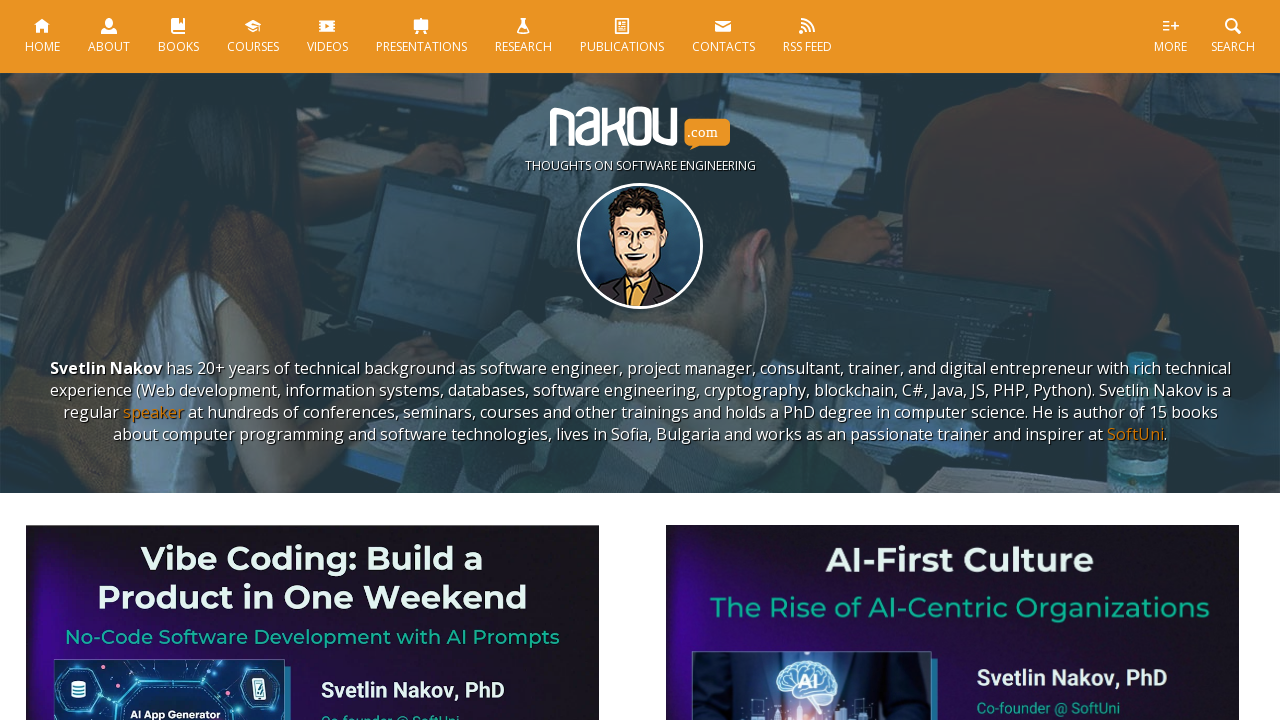

Verified page title contains 'Svetlin Nakov'
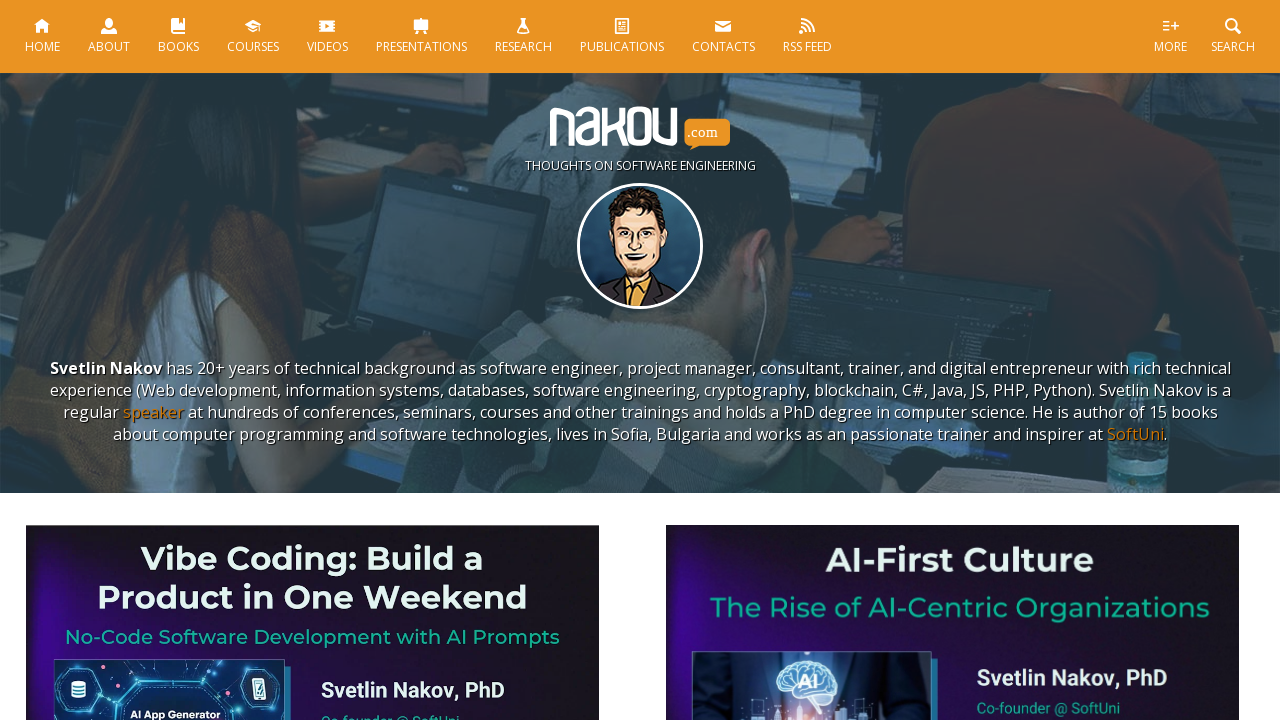

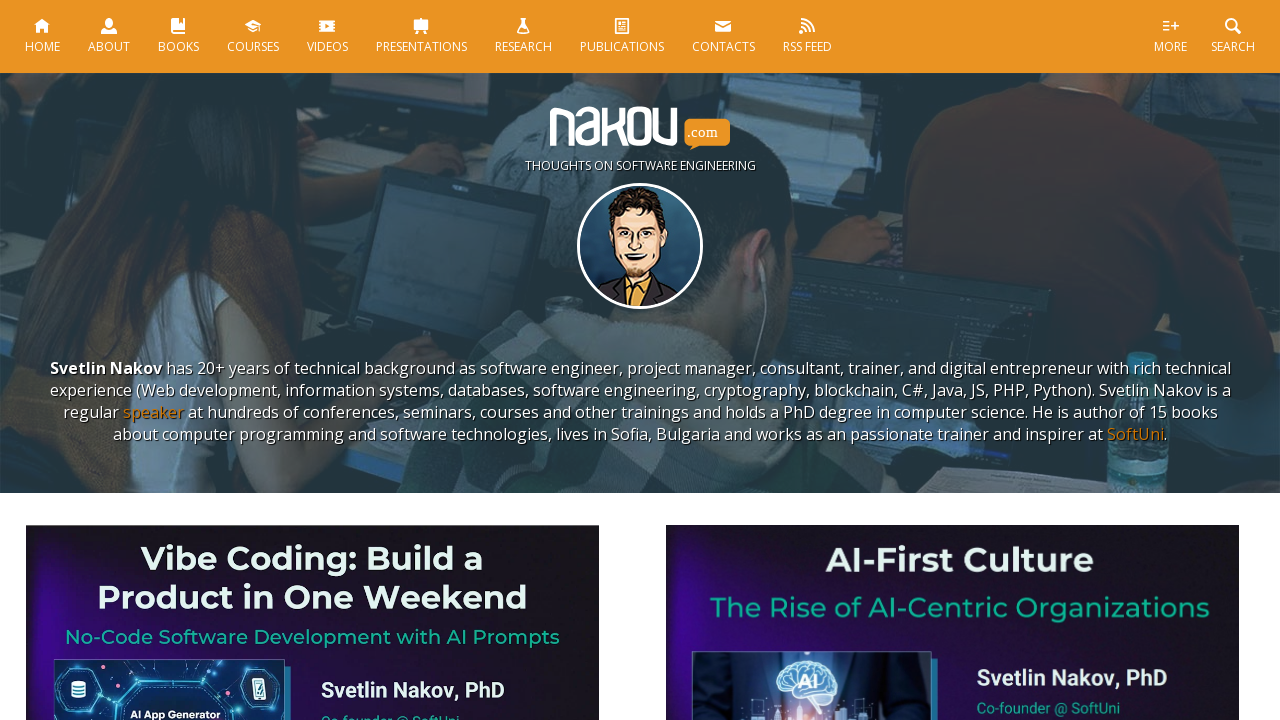